Tests a registration form by filling in first name, last name, and email fields, then submitting and verifying the success message

Starting URL: http://suninjuly.github.io/registration1.html

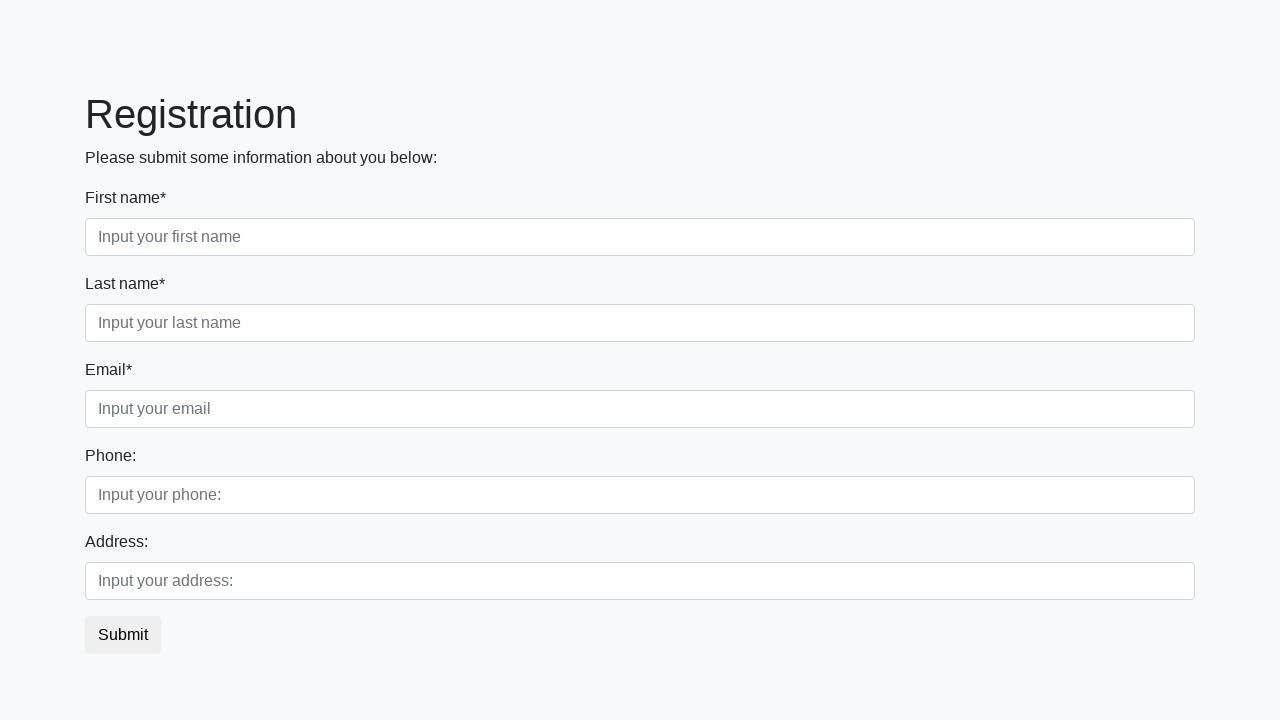

Filled first name field with 'Yevgenii' on [class=first_block] input.first
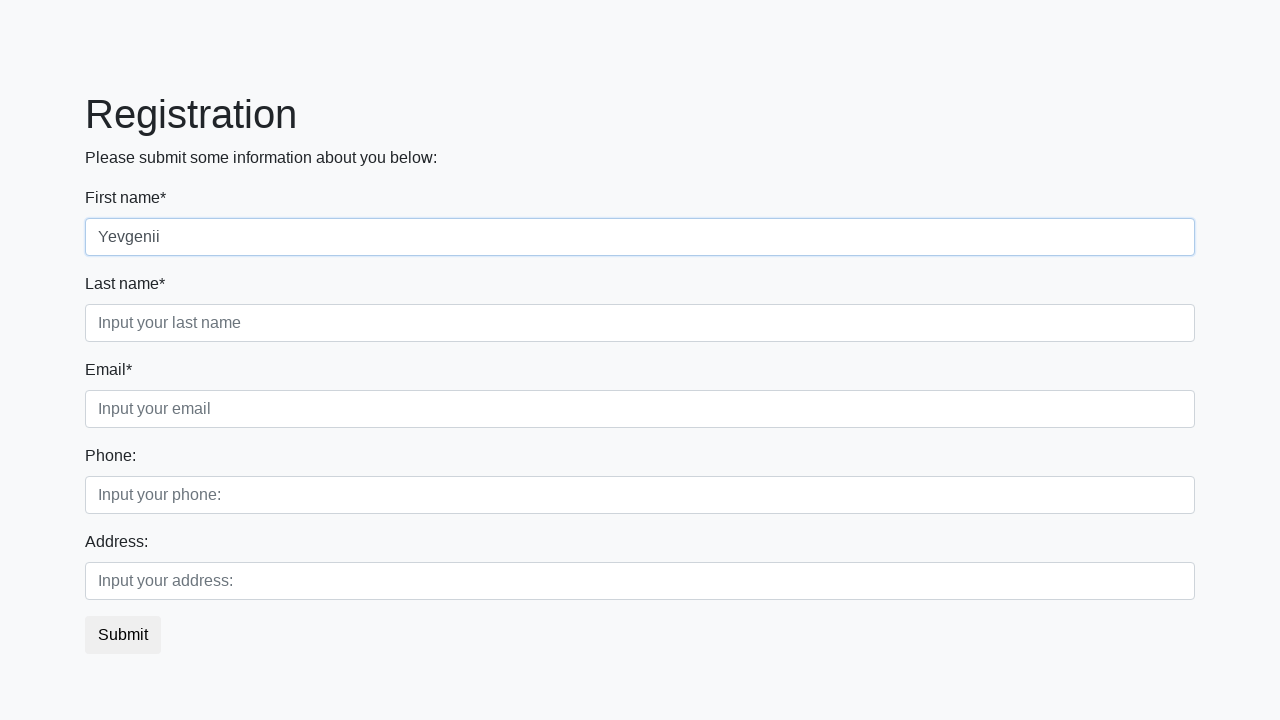

Filled last name field with 'Yevgenii' on [class=first_block] input.second
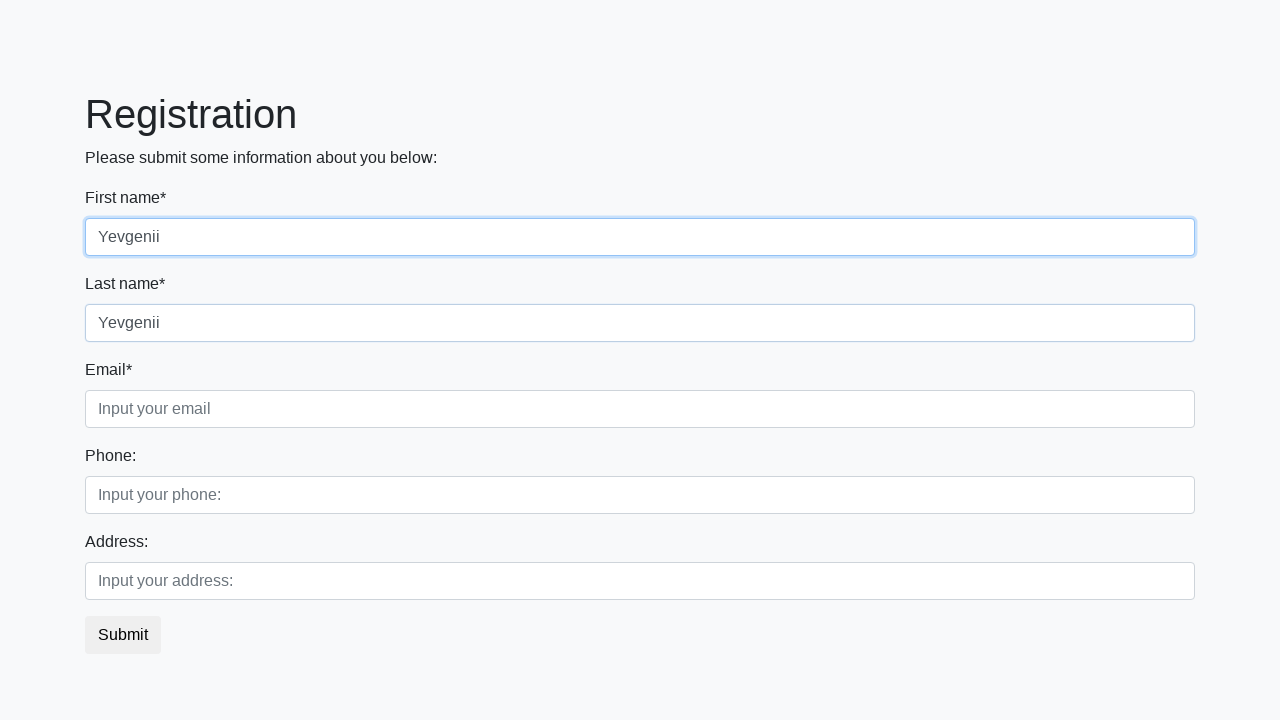

Filled email field with 'yevgenii@hmail.com' on [class=first_block] input.third
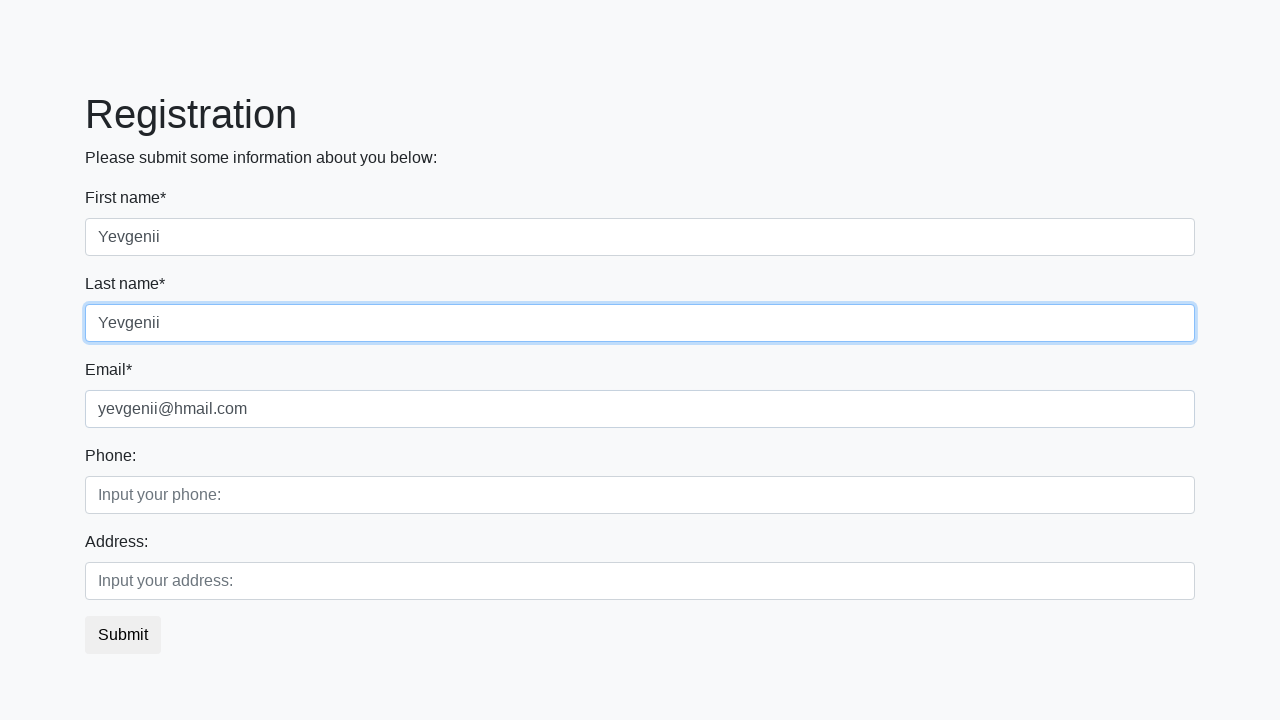

Clicked submit button to register at (123, 635) on button.btn
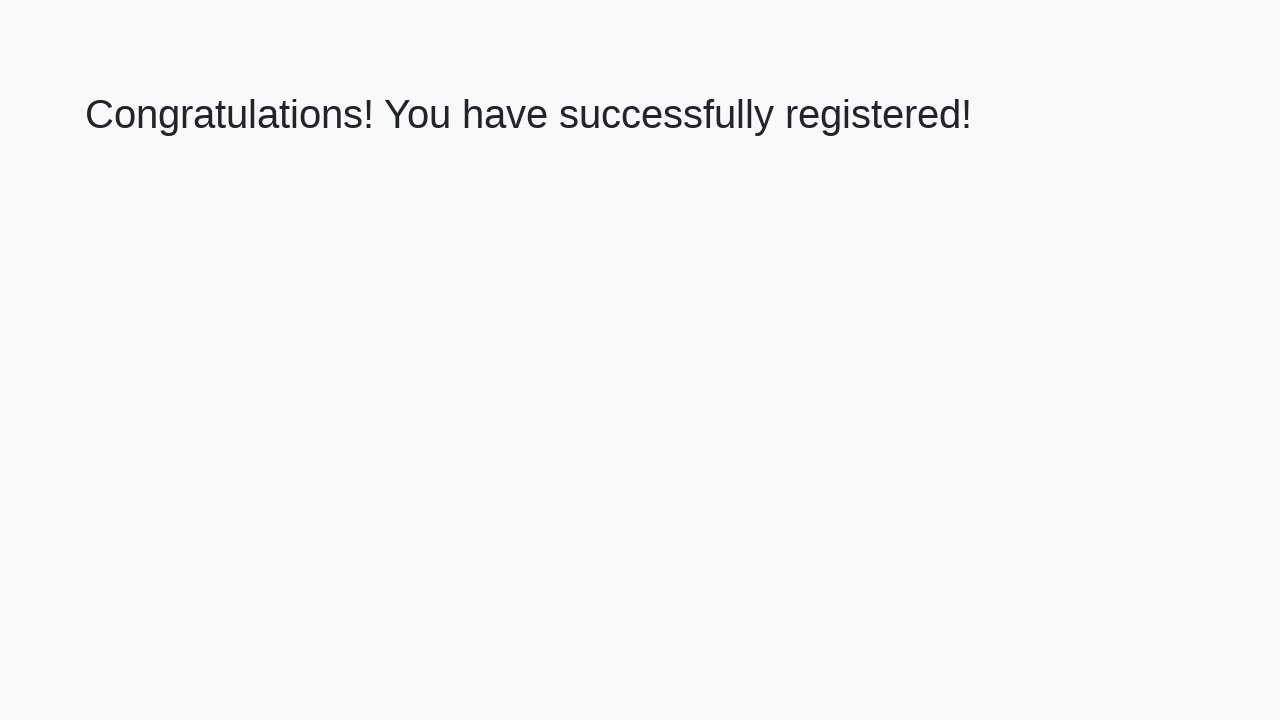

Success message appeared on page
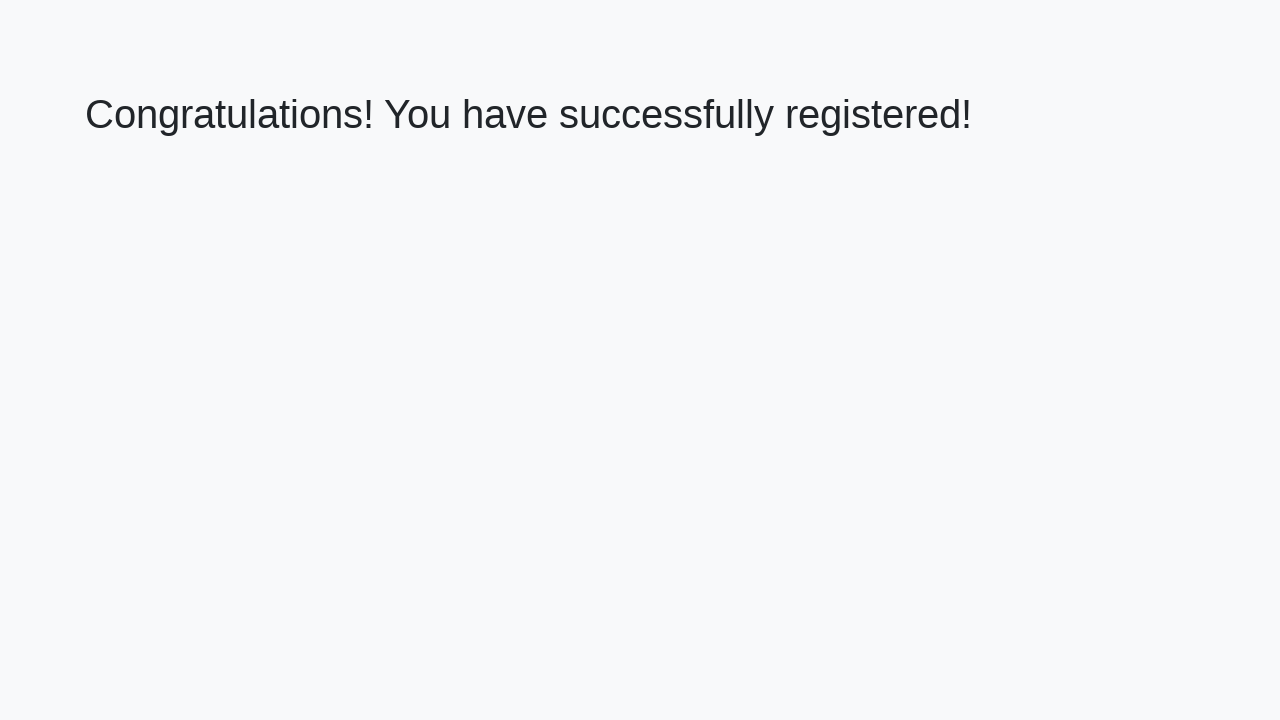

Retrieved success message text
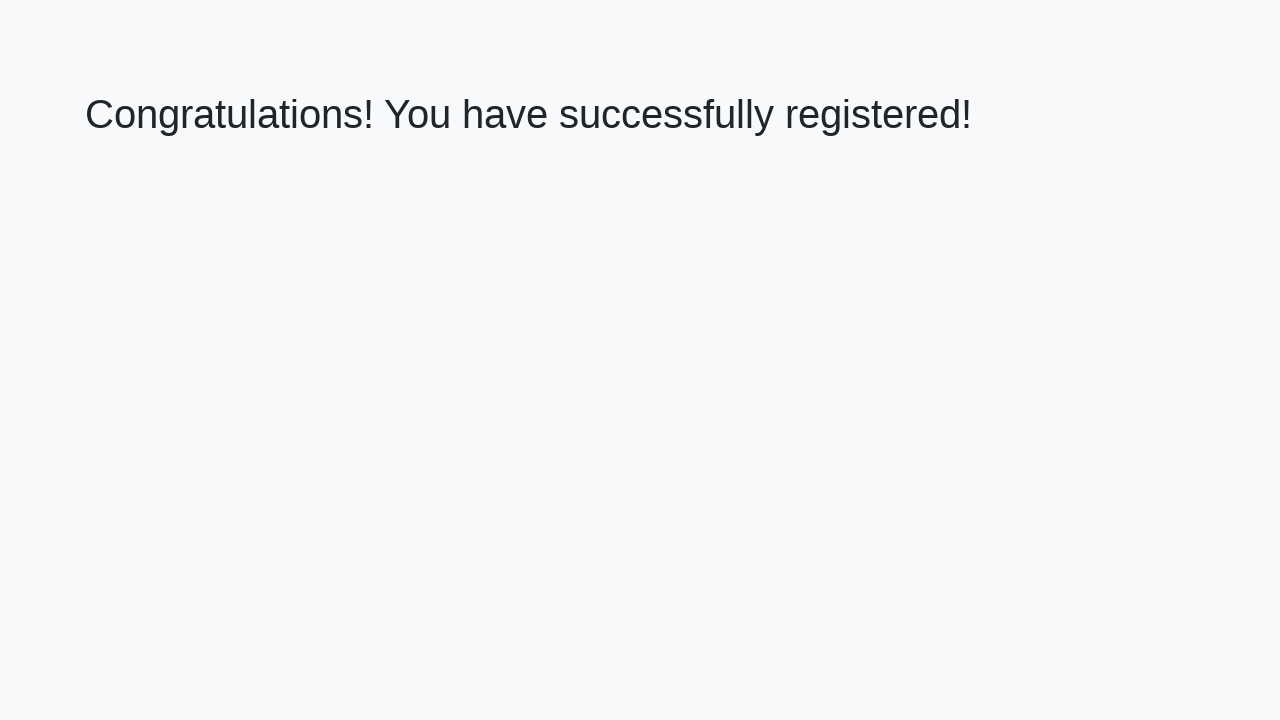

Verified success message: 'Congratulations! You have successfully registered!'
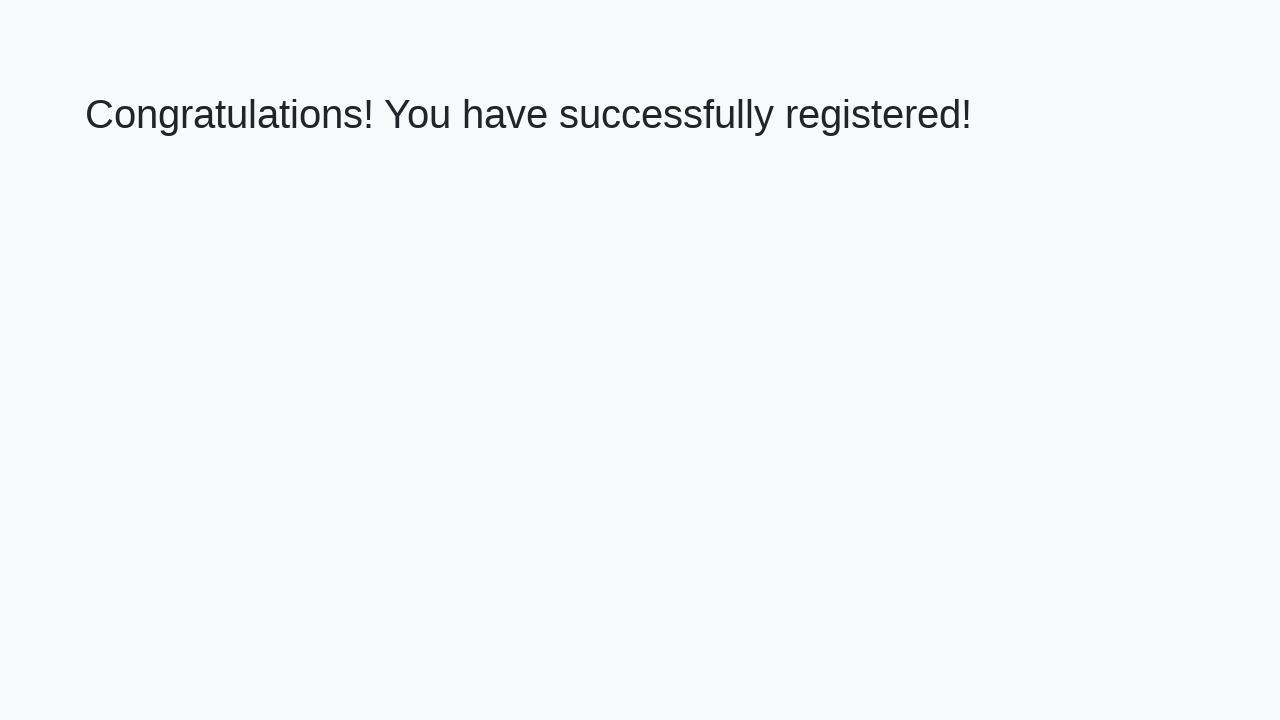

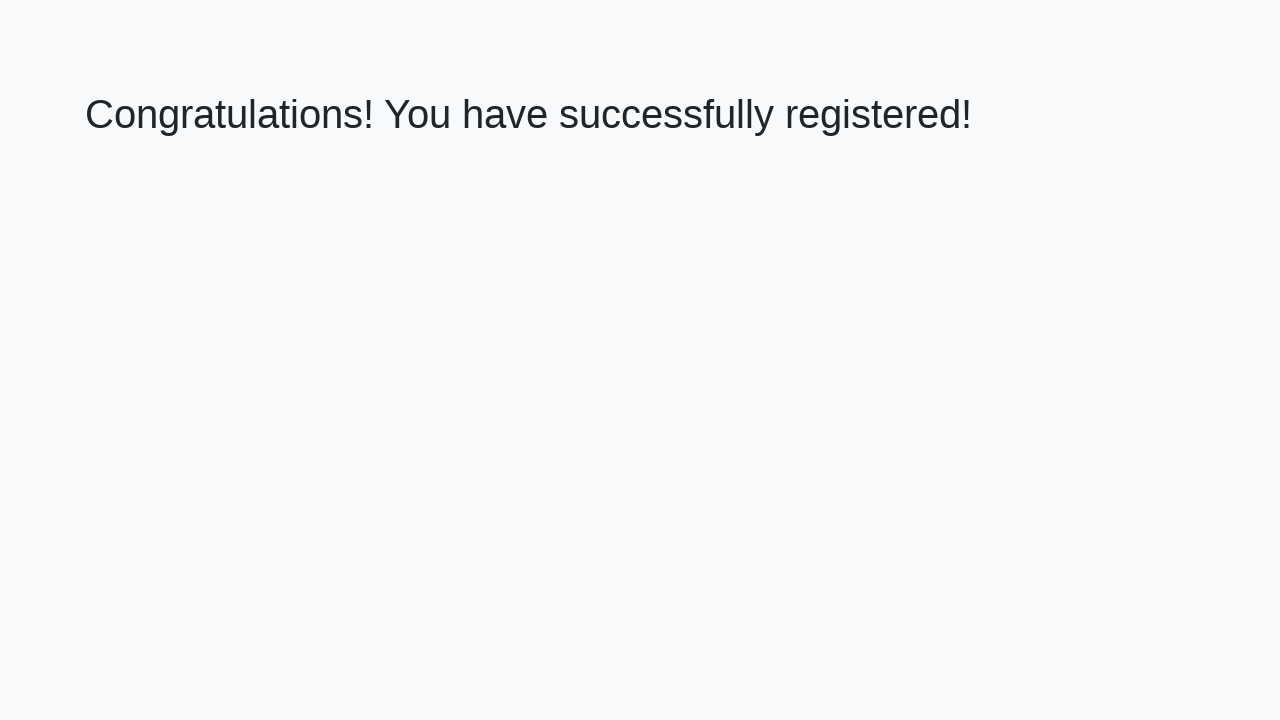